Tests editing a todo item by double-clicking, changing text, and pressing Enter

Starting URL: https://demo.playwright.dev/todomvc

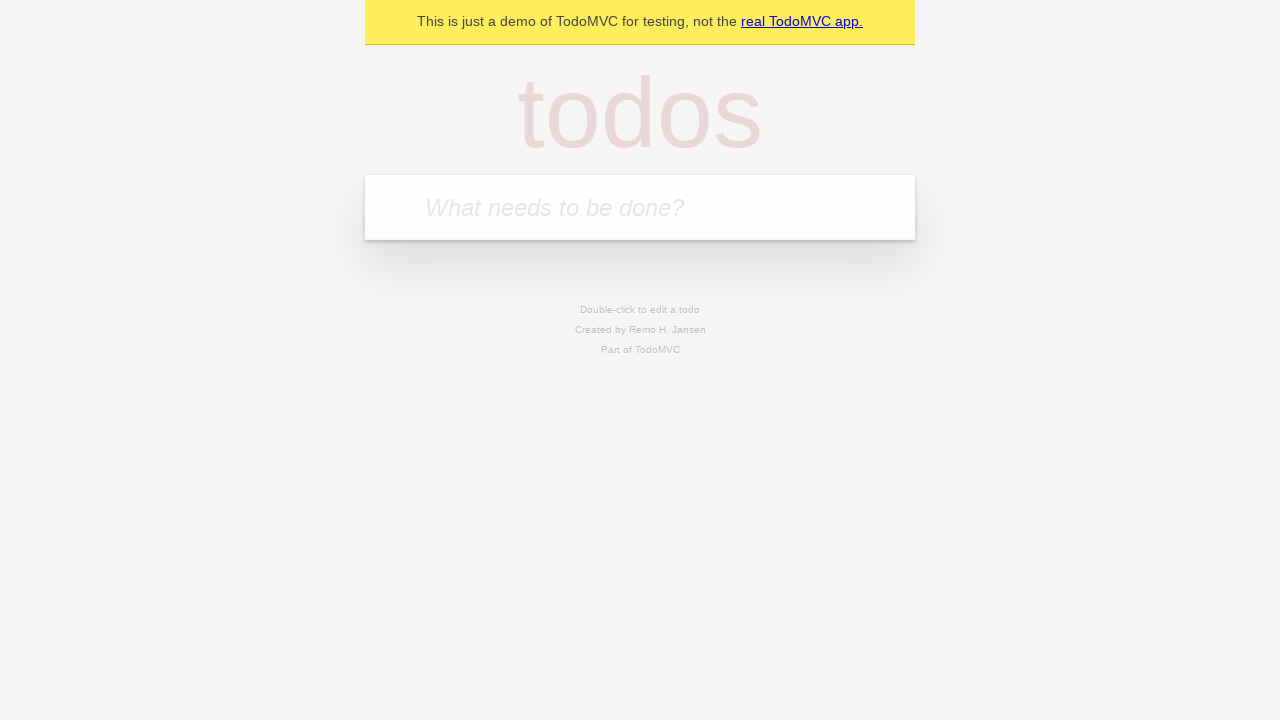

Navigated to TodoMVC demo application
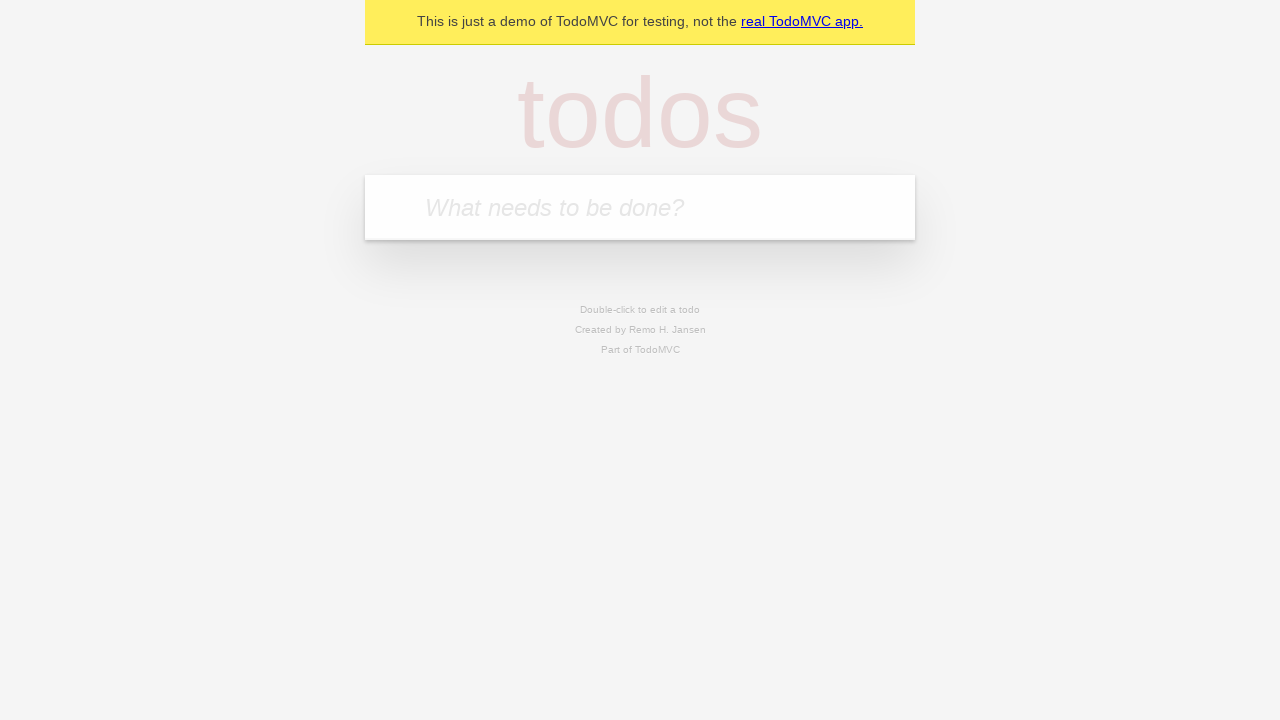

Filled todo input field with 'buy some cheese' on internal:attr=[placeholder="What needs to be done?"i]
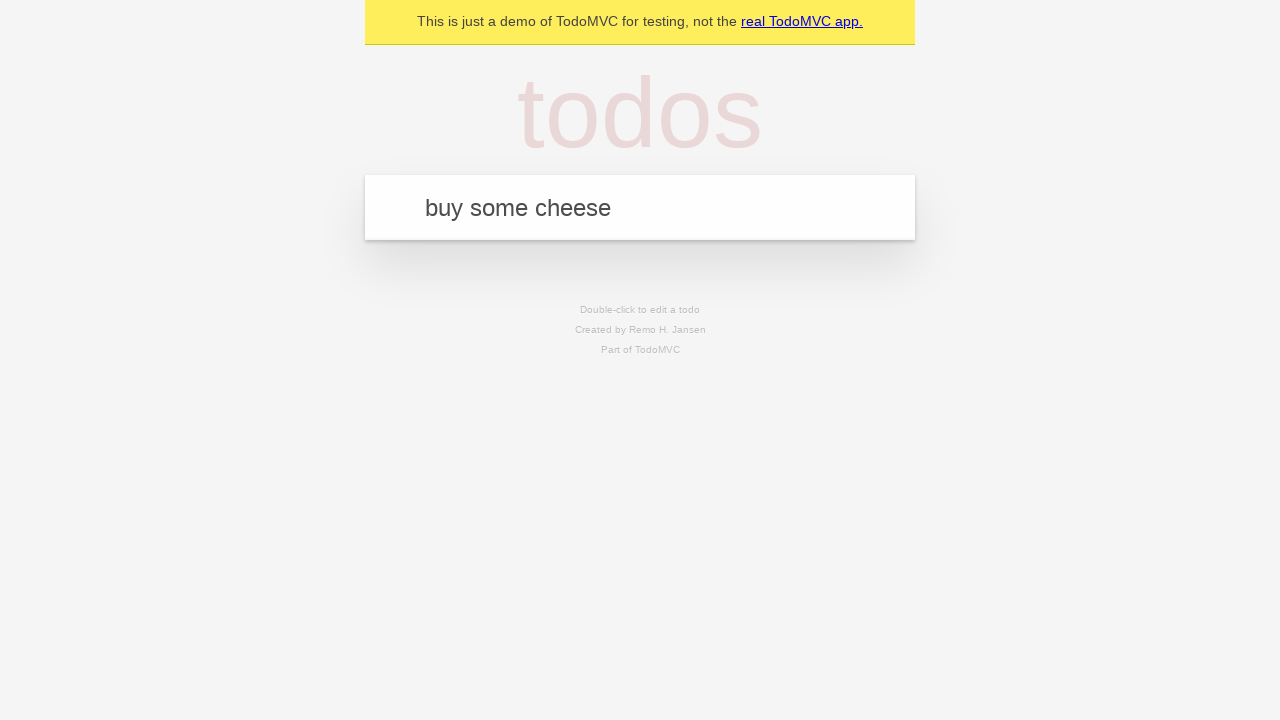

Pressed Enter to create todo item 'buy some cheese' on internal:attr=[placeholder="What needs to be done?"i]
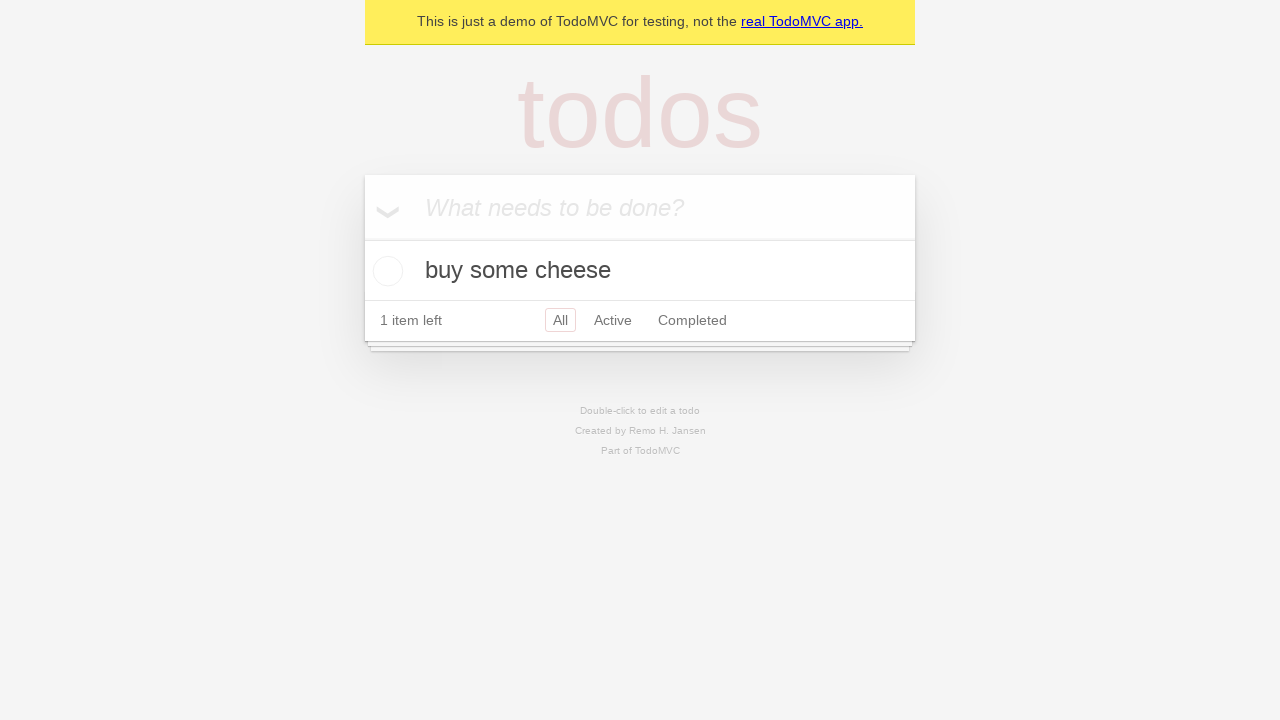

Filled todo input field with 'feed the cat' on internal:attr=[placeholder="What needs to be done?"i]
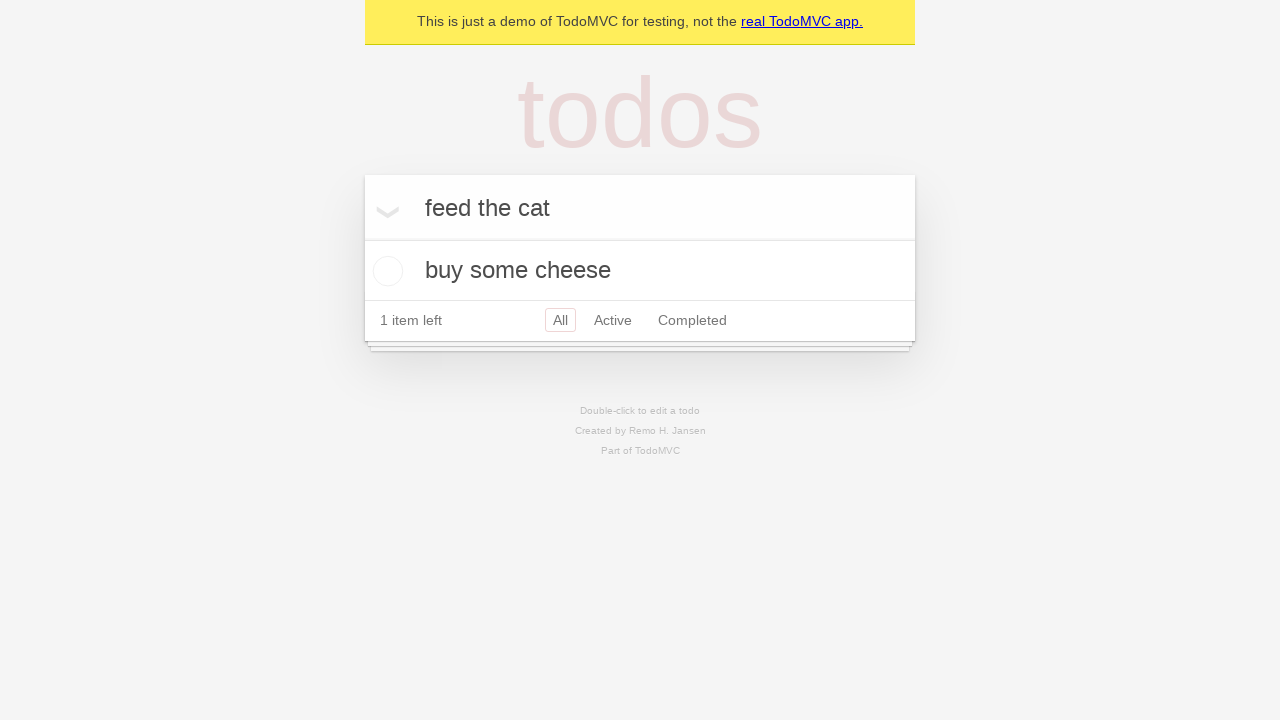

Pressed Enter to create todo item 'feed the cat' on internal:attr=[placeholder="What needs to be done?"i]
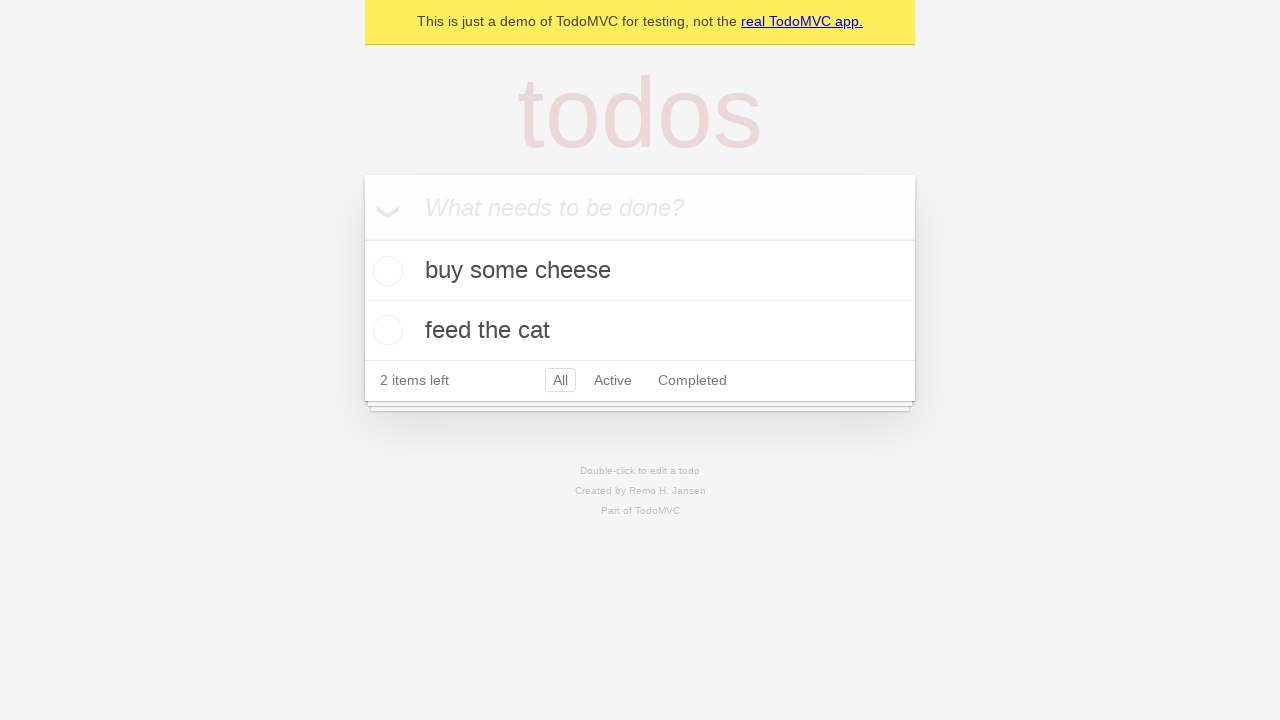

Filled todo input field with 'book a doctors appointment' on internal:attr=[placeholder="What needs to be done?"i]
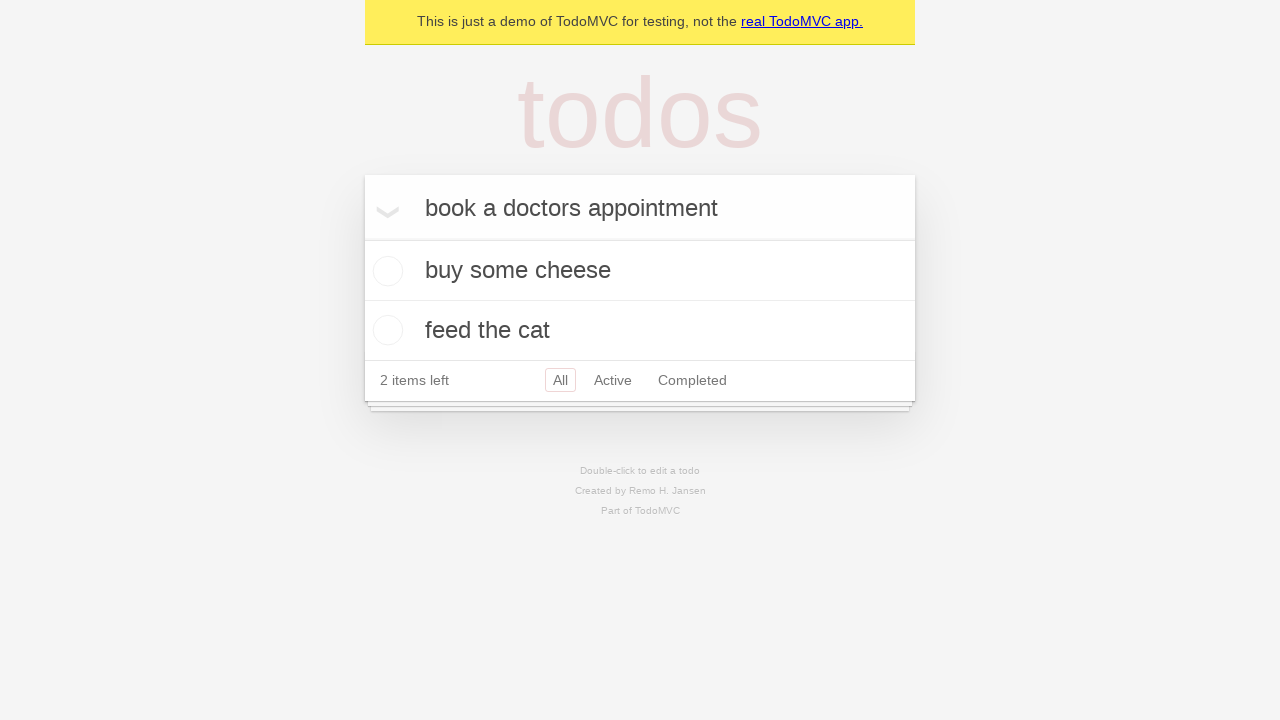

Pressed Enter to create todo item 'book a doctors appointment' on internal:attr=[placeholder="What needs to be done?"i]
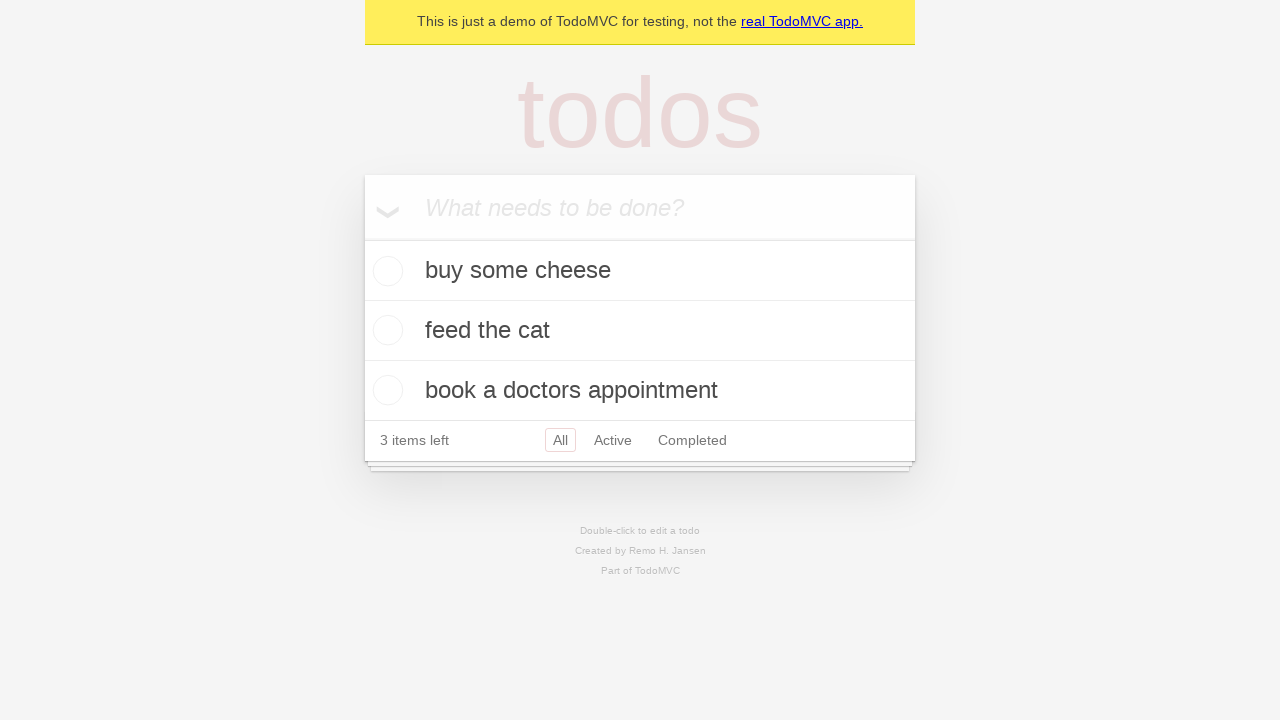

Double-clicked second todo item to enter edit mode at (640, 331) on internal:testid=[data-testid="todo-item"s] >> nth=1
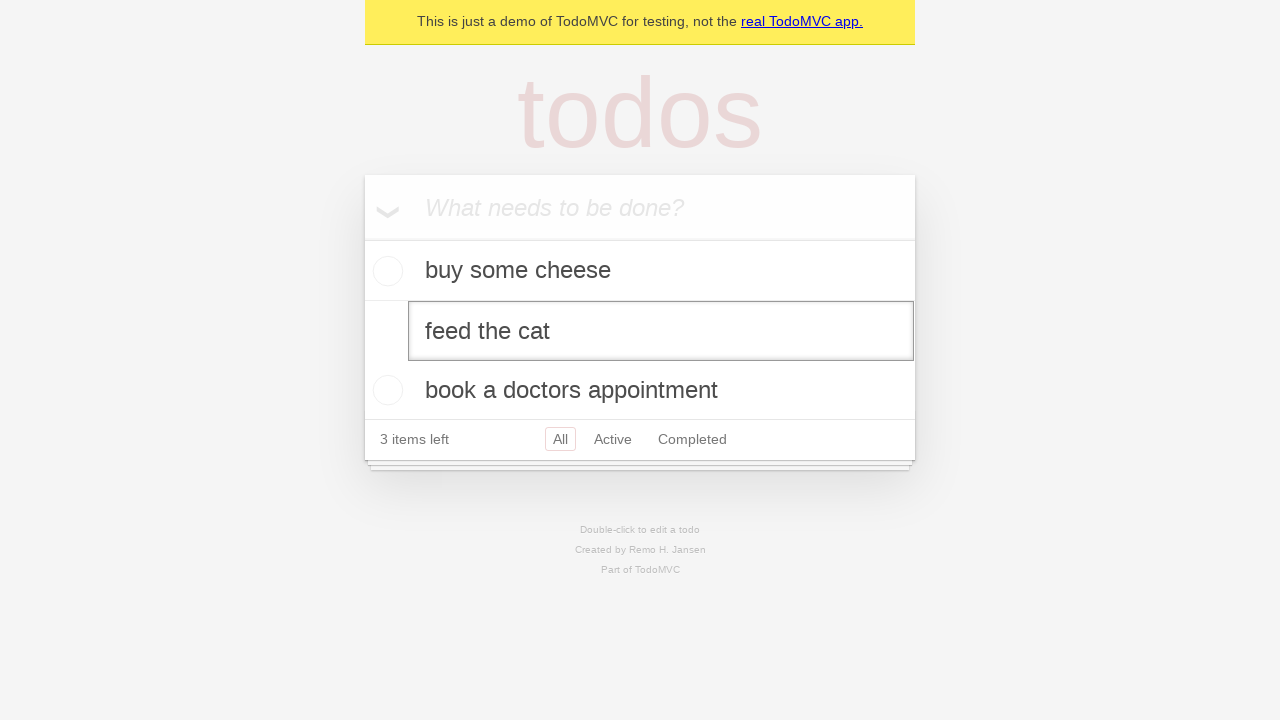

Changed todo text to 'buy some sausages' on internal:testid=[data-testid="todo-item"s] >> nth=1 >> internal:role=textbox[nam
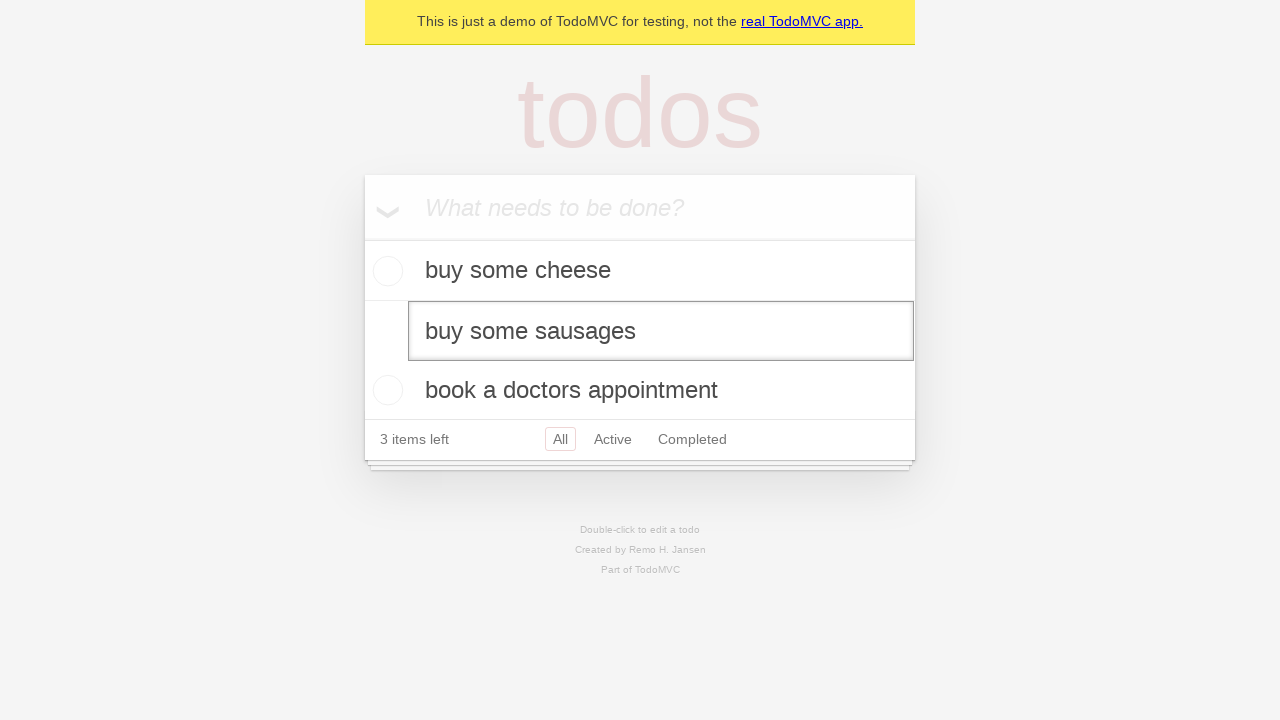

Pressed Enter to save the edited todo item on internal:testid=[data-testid="todo-item"s] >> nth=1 >> internal:role=textbox[nam
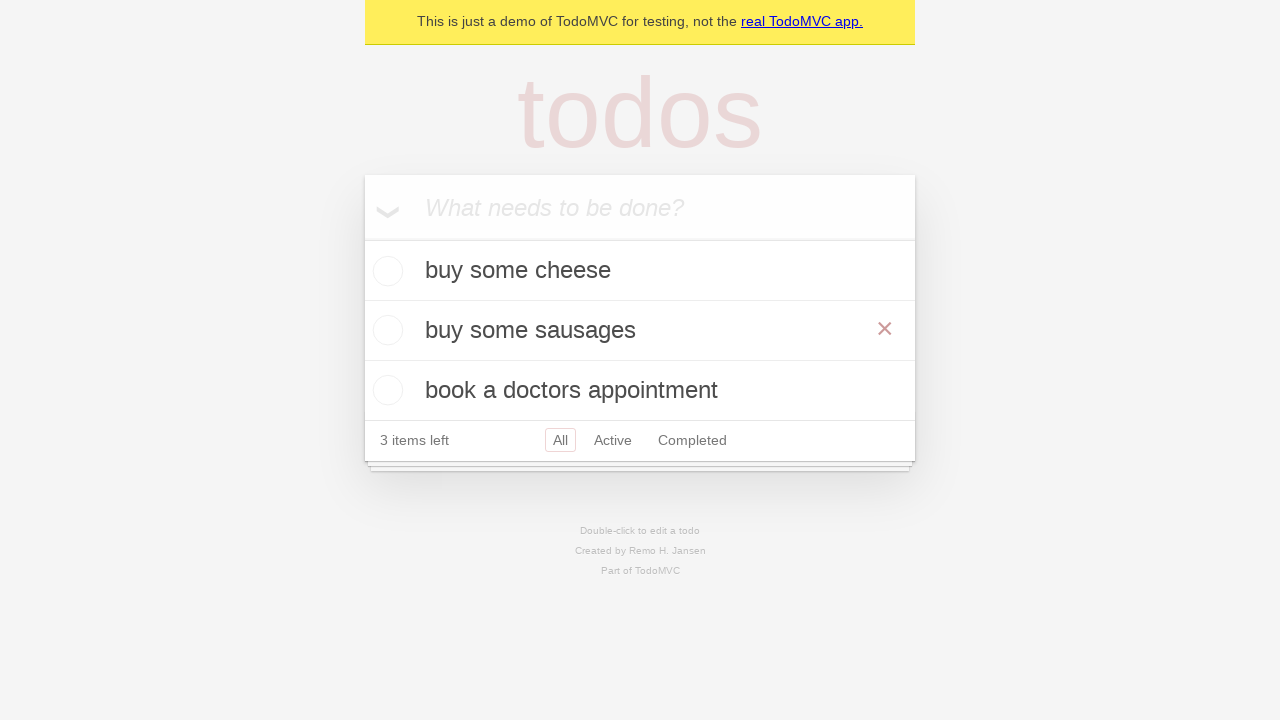

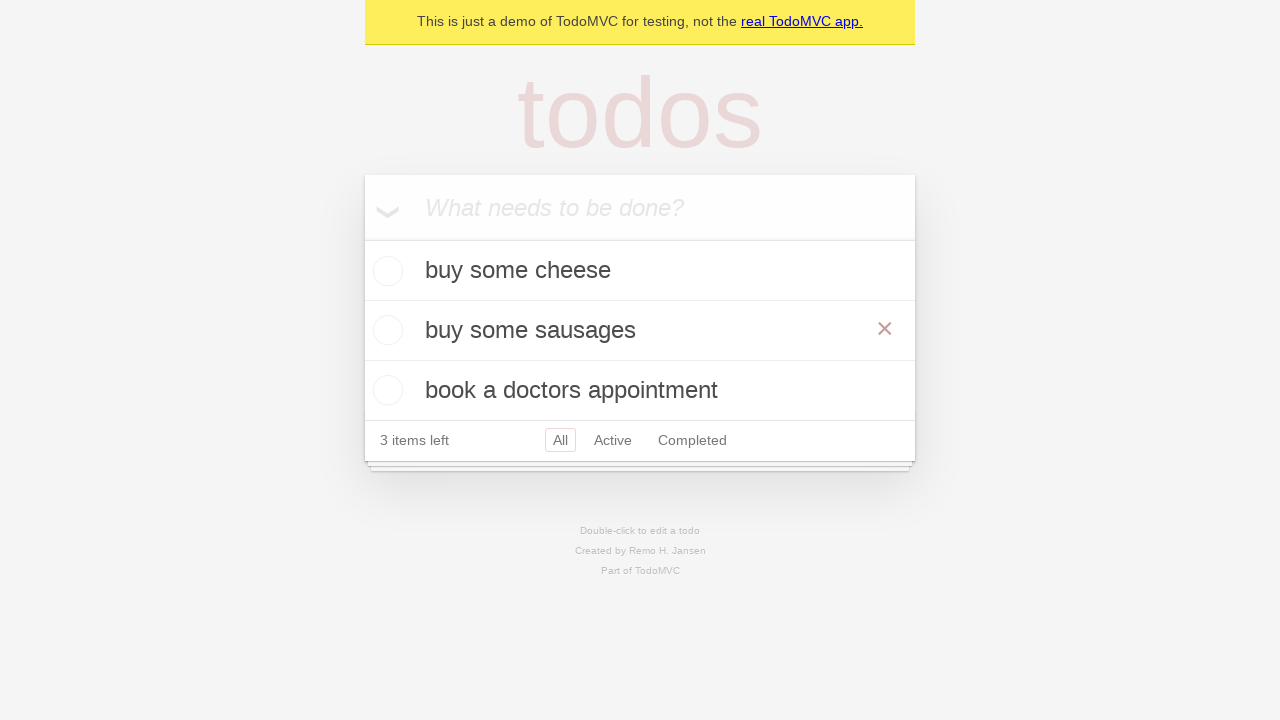